Tests that adding a book to cart requires user authentication

Starting URL: https://www.sharelane.com/cgi-bin/show_book.py?book_id=10

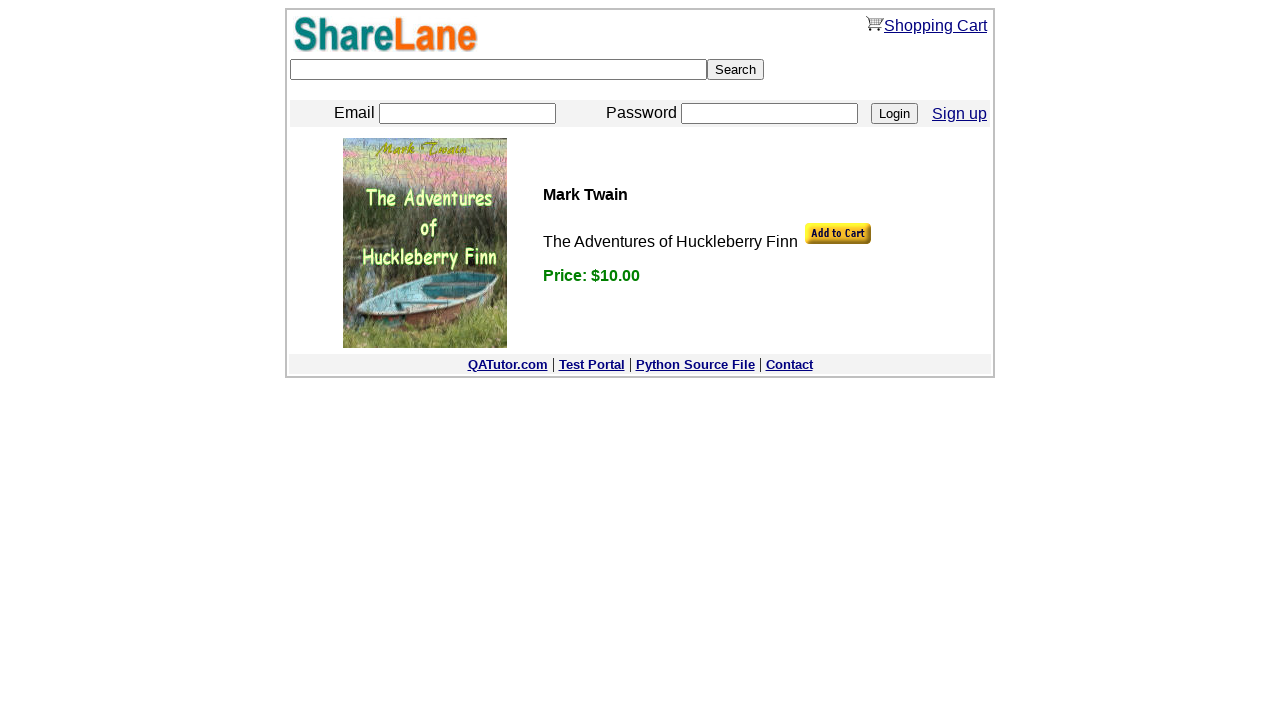

Clicked 'Add to Cart' link without being logged in at (838, 233) on a[href*='add_to_cart']
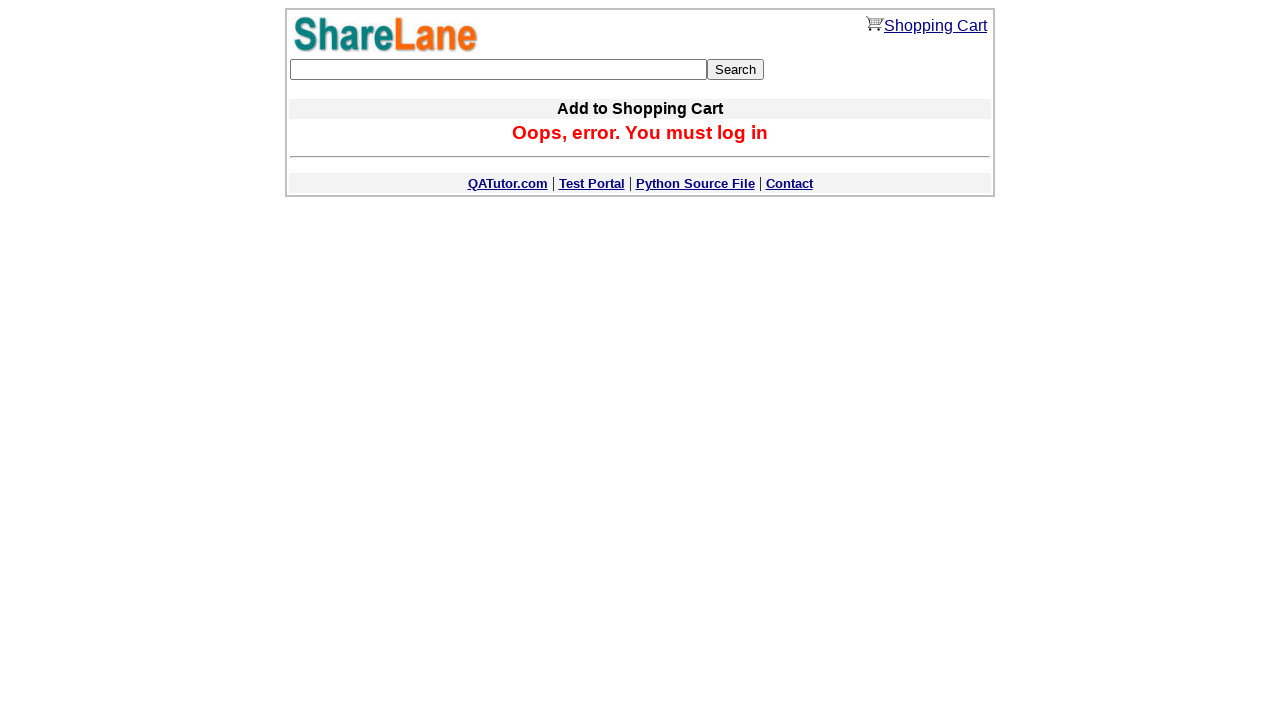

Error message displayed confirming user must be logged in to add books to cart
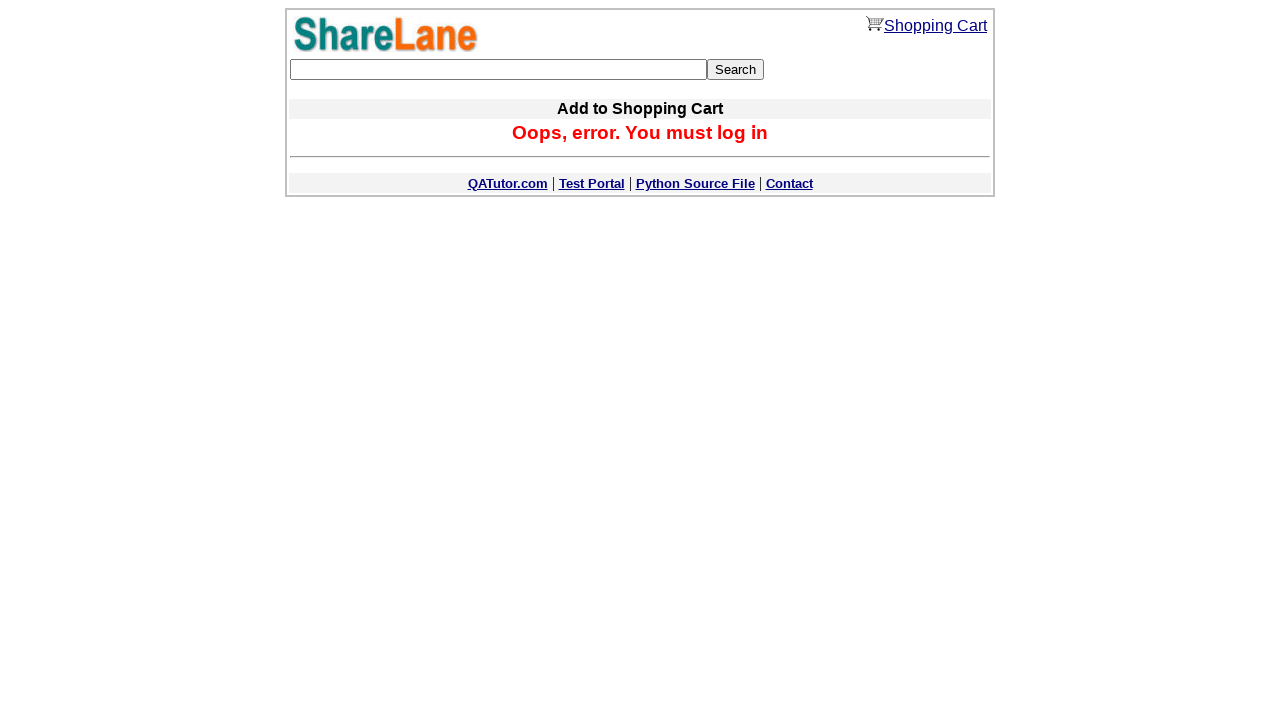

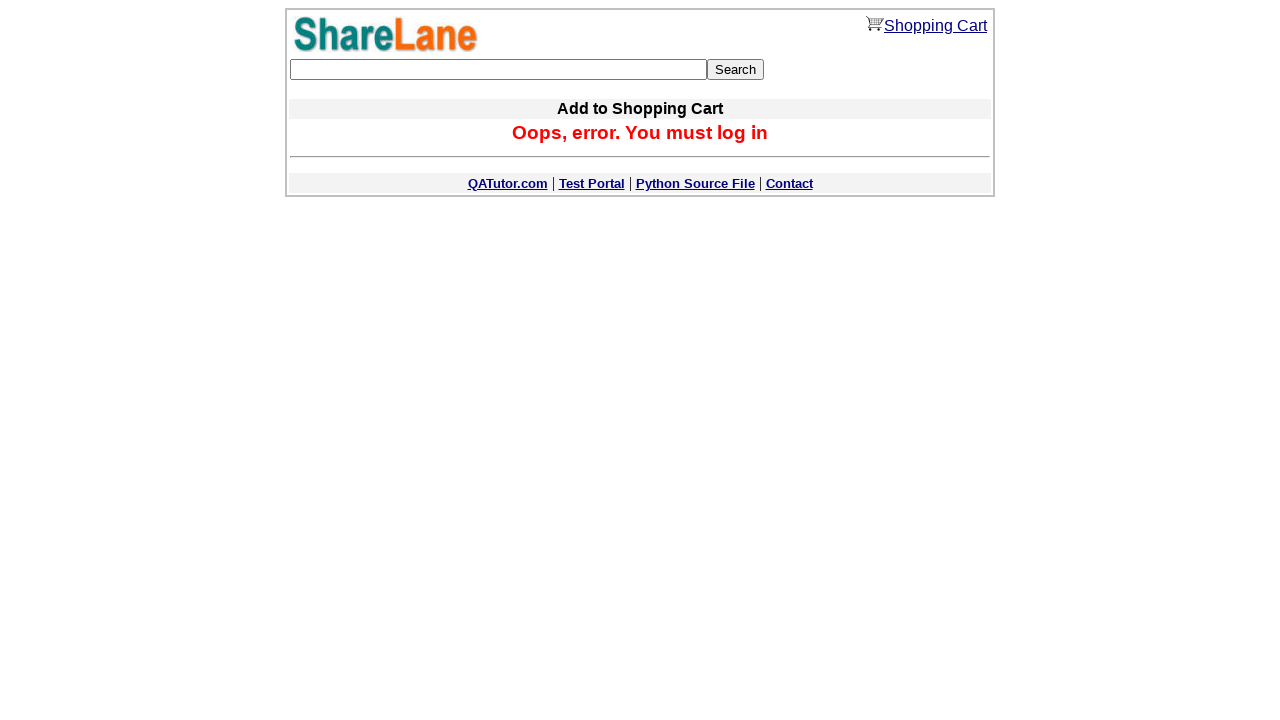